Navigates to a test automation practice site and clicks all day-related input elements (likely checkboxes for selecting days of the week).

Starting URL: https://testautomationpractice.blogspot.com/

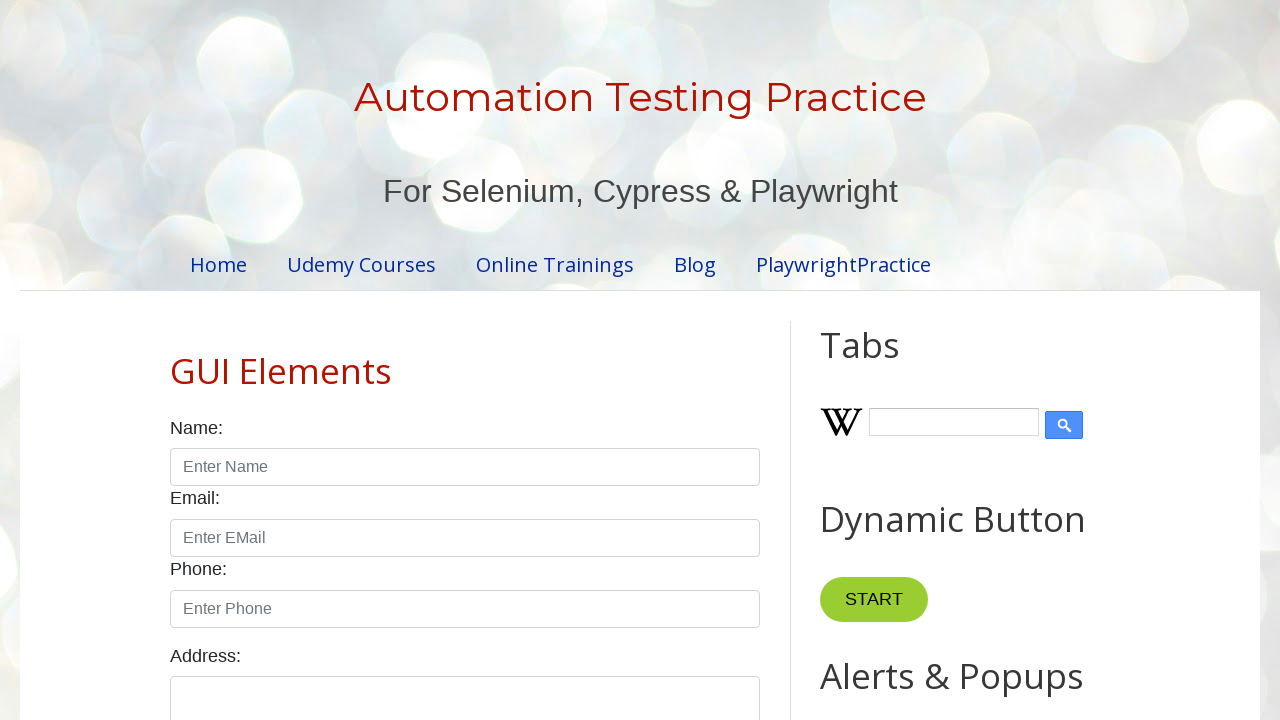

Waited for page to load (domcontentloaded)
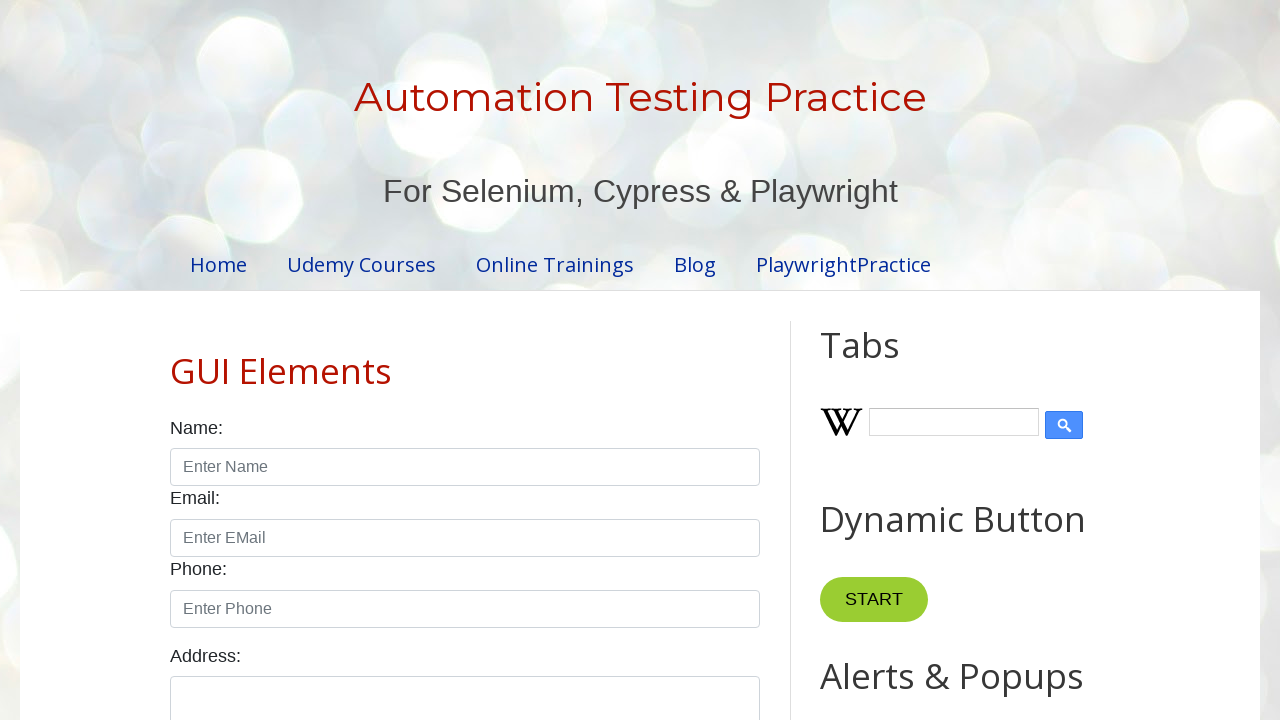

Located all day-related input elements
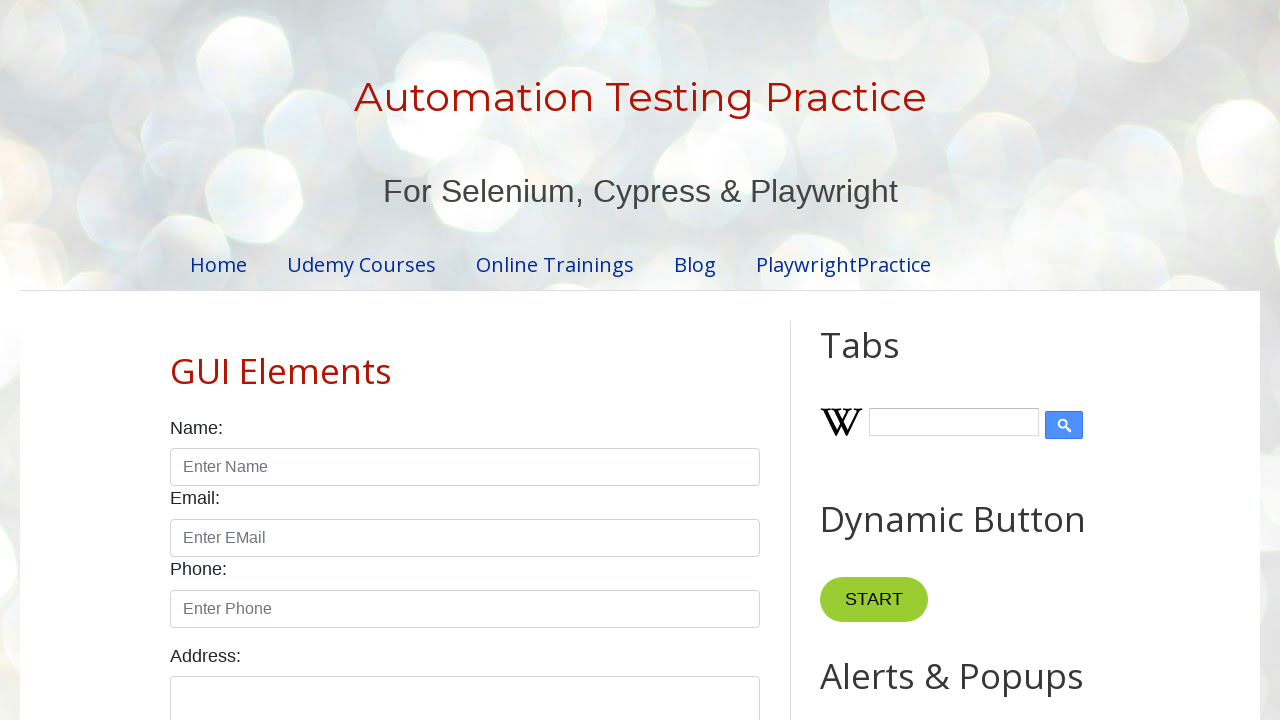

Found 7 day input elements
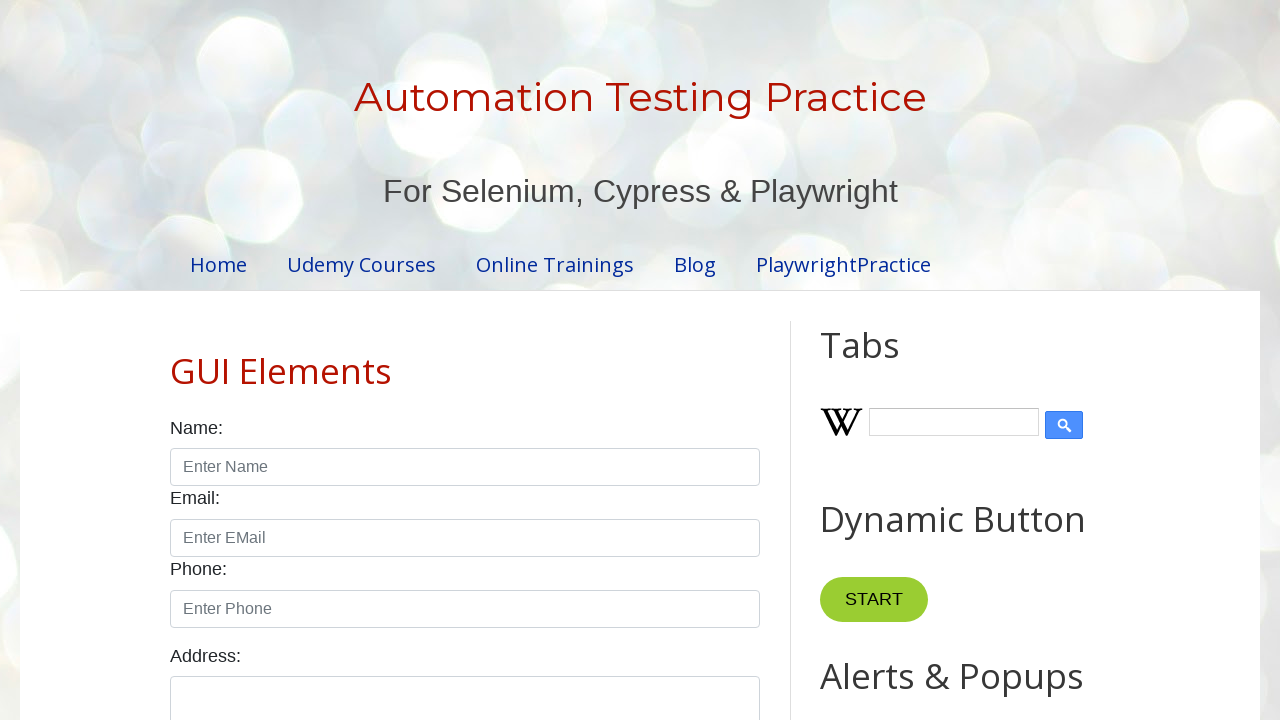

Clicked day input element 1 of 7 at (176, 360) on input[id$='day'] >> nth=0
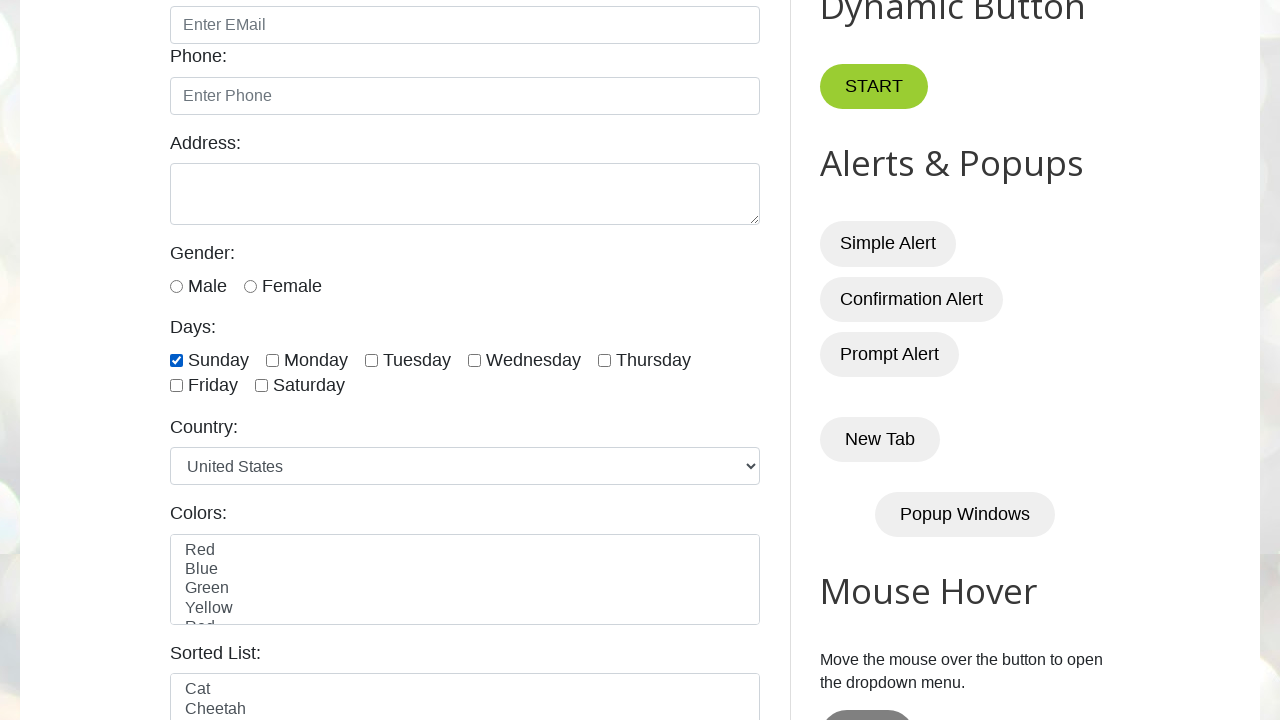

Clicked day input element 2 of 7 at (272, 360) on input[id$='day'] >> nth=1
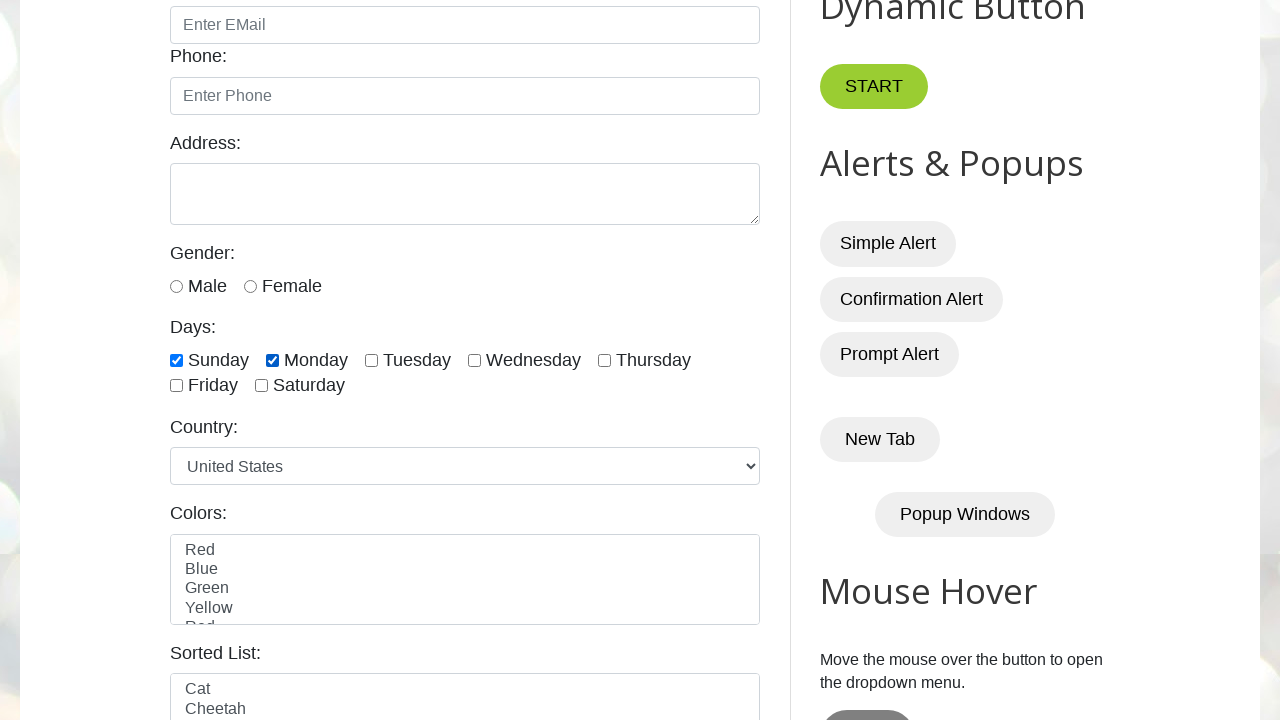

Clicked day input element 3 of 7 at (372, 360) on input[id$='day'] >> nth=2
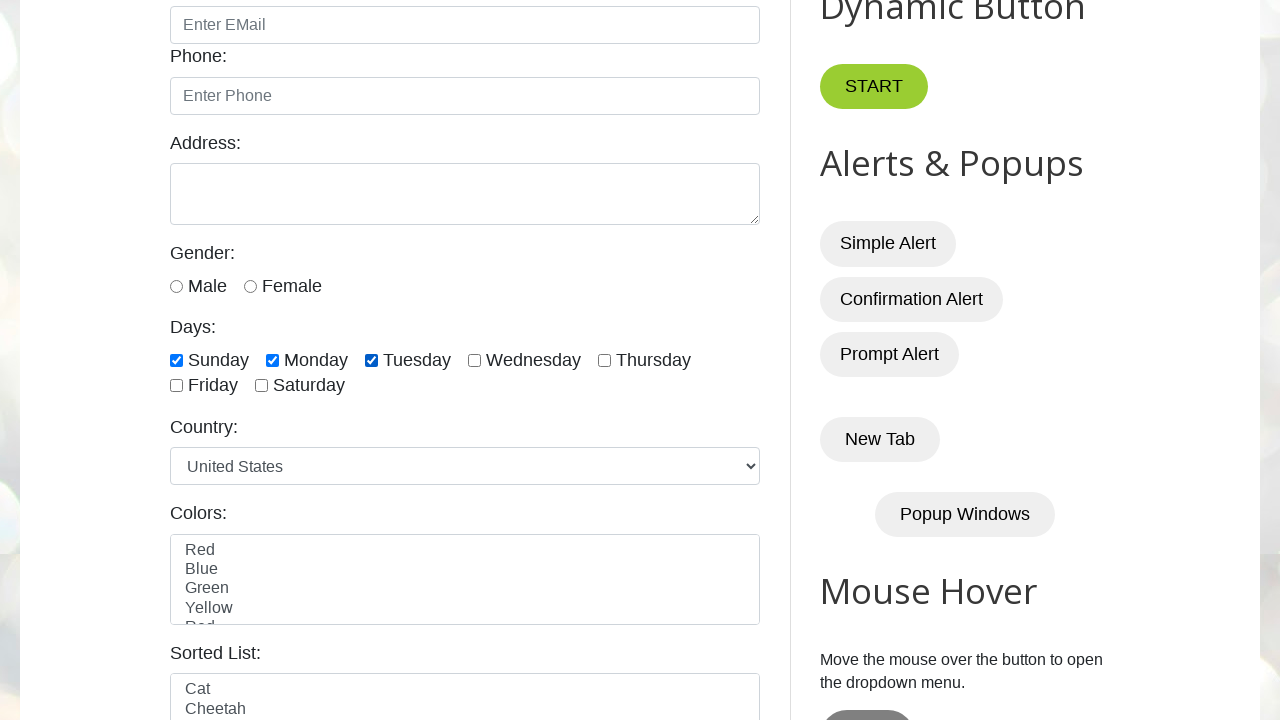

Clicked day input element 4 of 7 at (474, 360) on input[id$='day'] >> nth=3
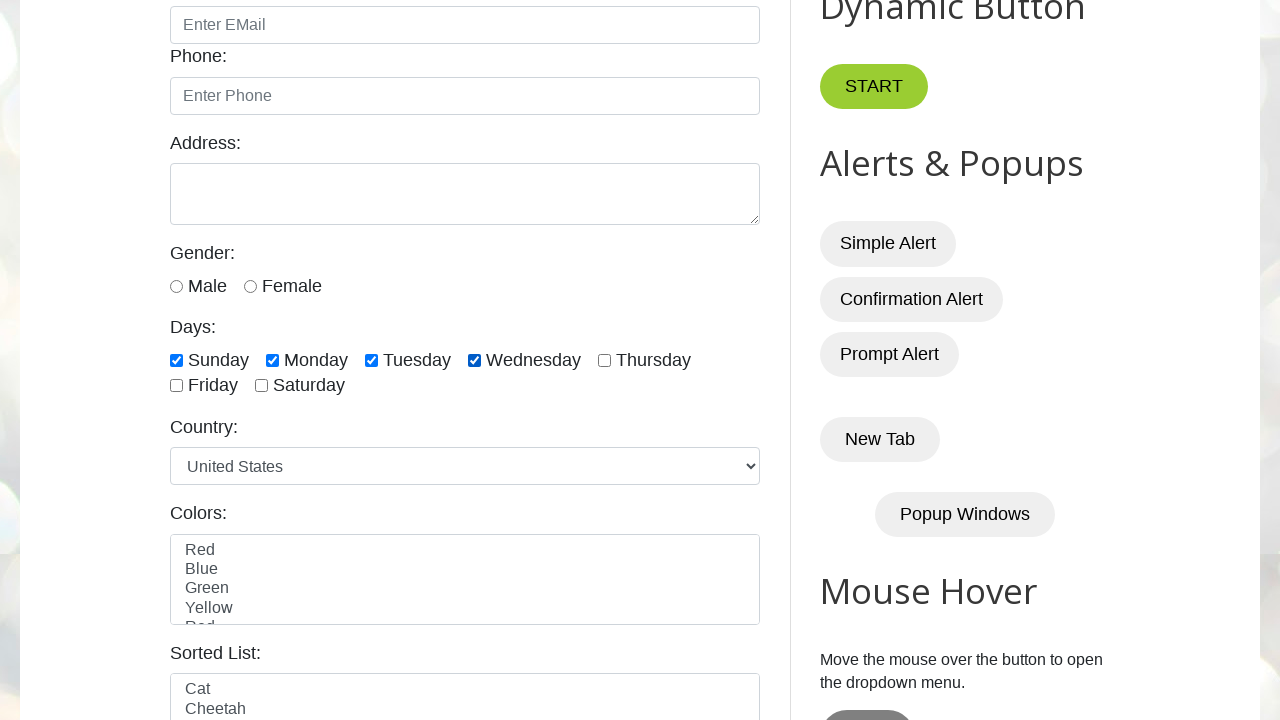

Clicked day input element 5 of 7 at (604, 360) on input[id$='day'] >> nth=4
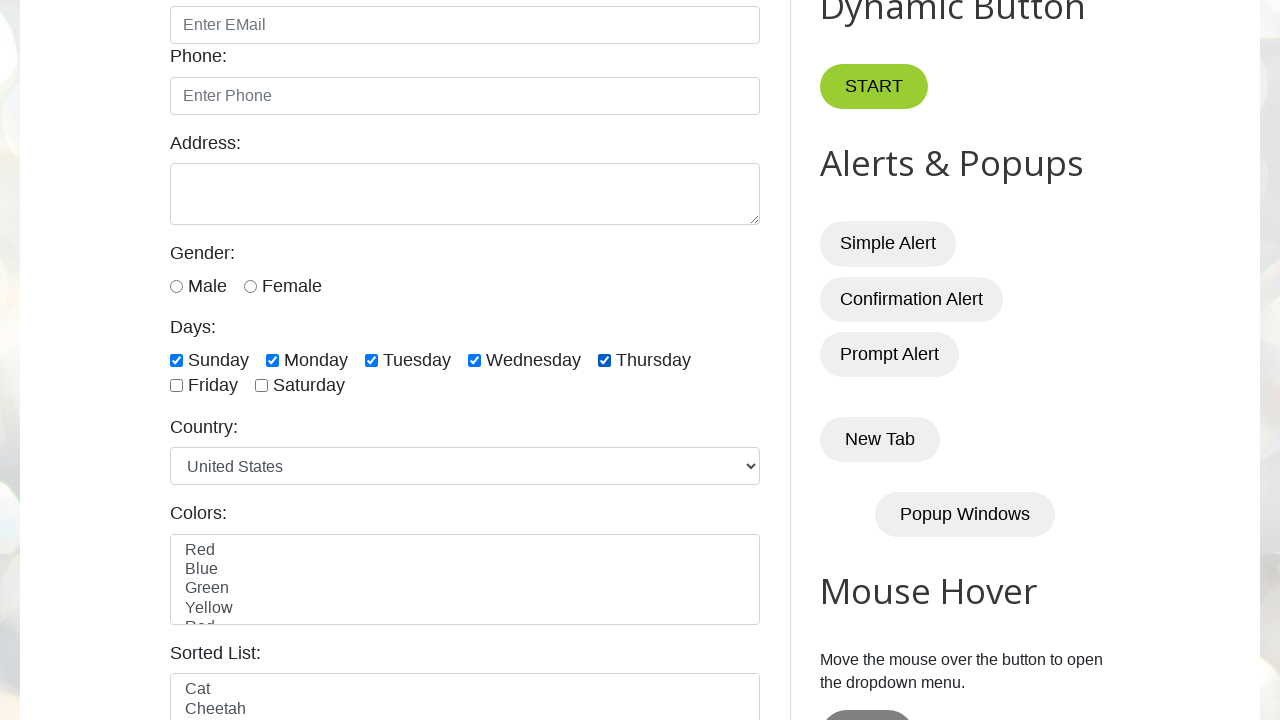

Clicked day input element 6 of 7 at (176, 386) on input[id$='day'] >> nth=5
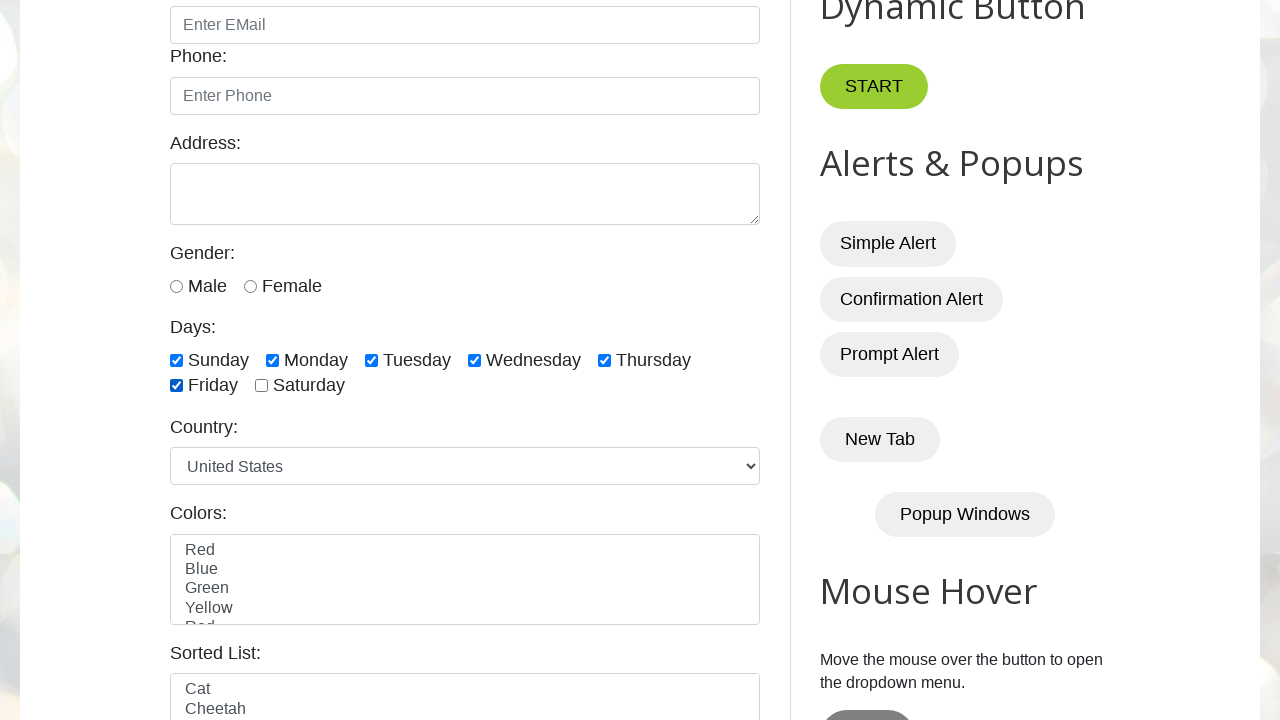

Clicked day input element 7 of 7 at (262, 386) on input[id$='day'] >> nth=6
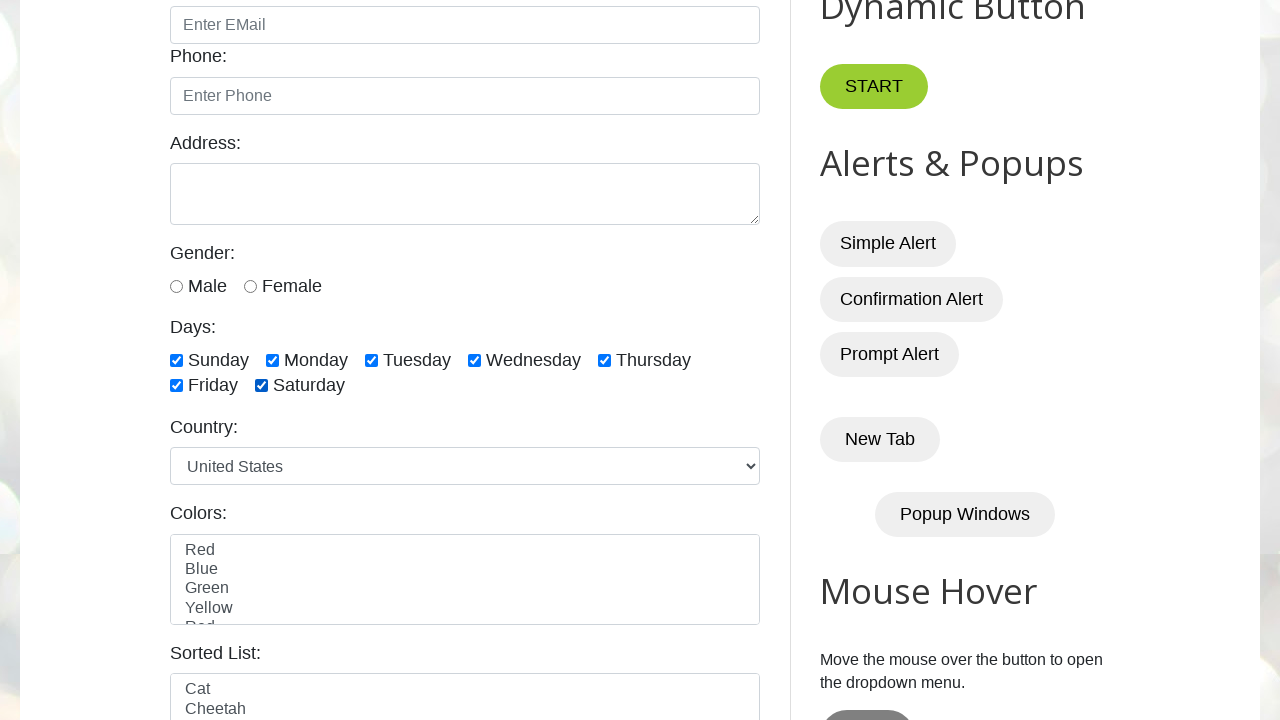

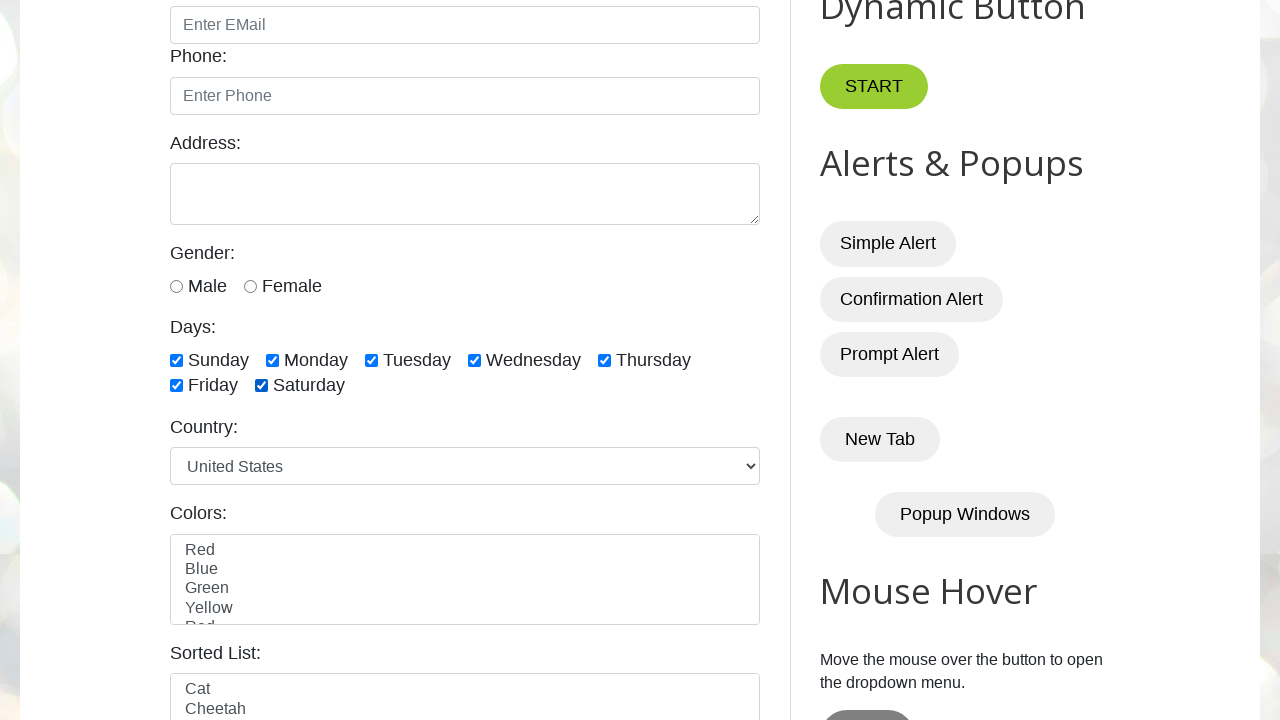